Navigates to an e-commerce site and verifies that the page title is "Your Store"

Starting URL: https://ecommerce-playground.lambdatest.io/

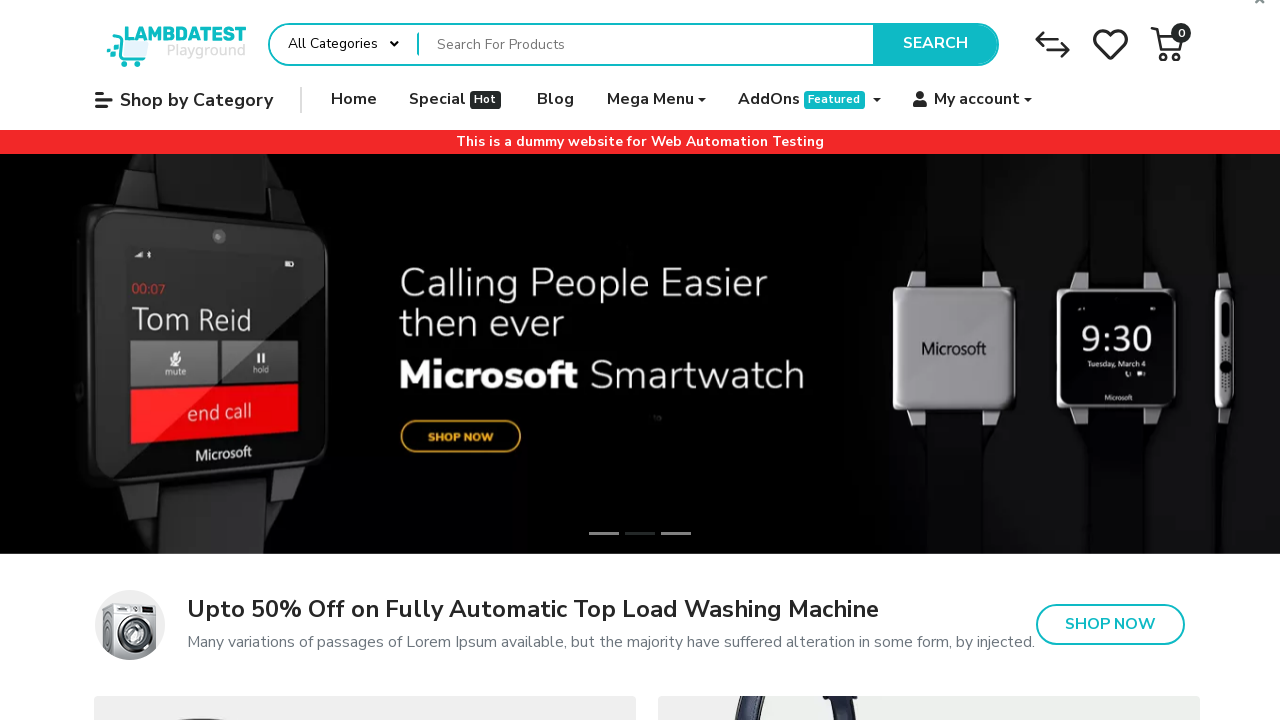

Navigated to e-commerce site at https://ecommerce-playground.lambdatest.io/
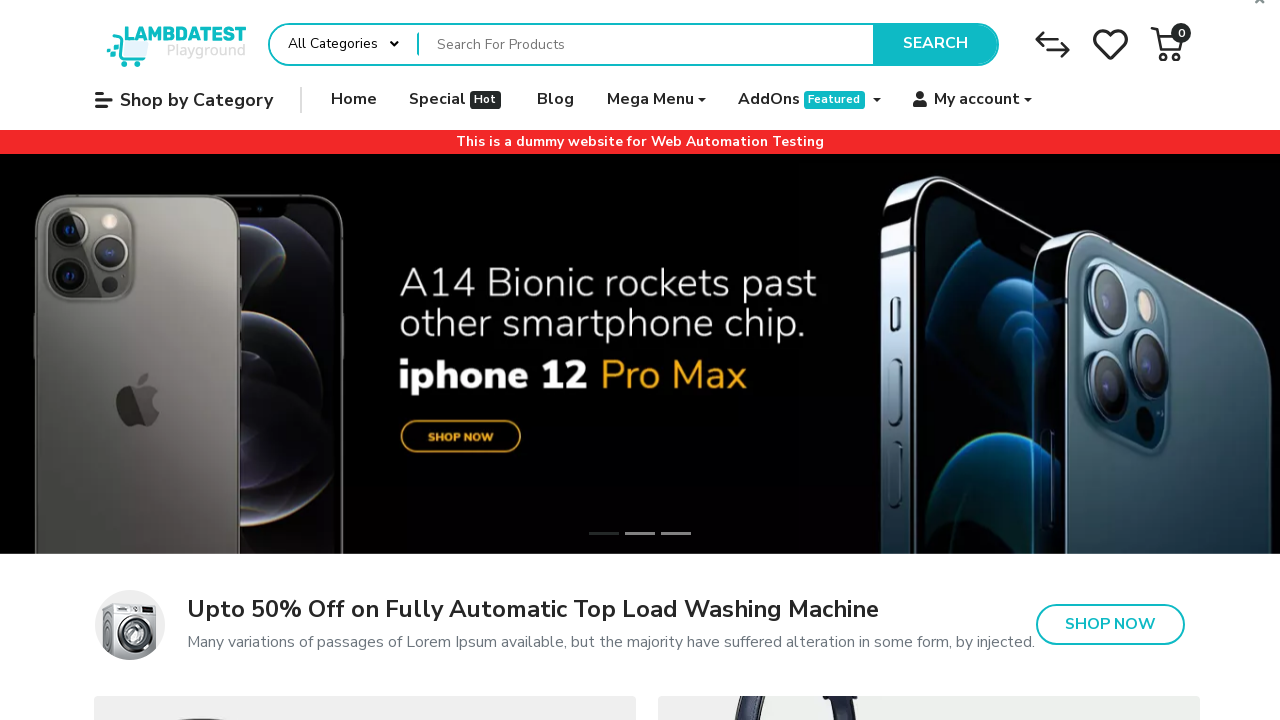

Retrieved page title
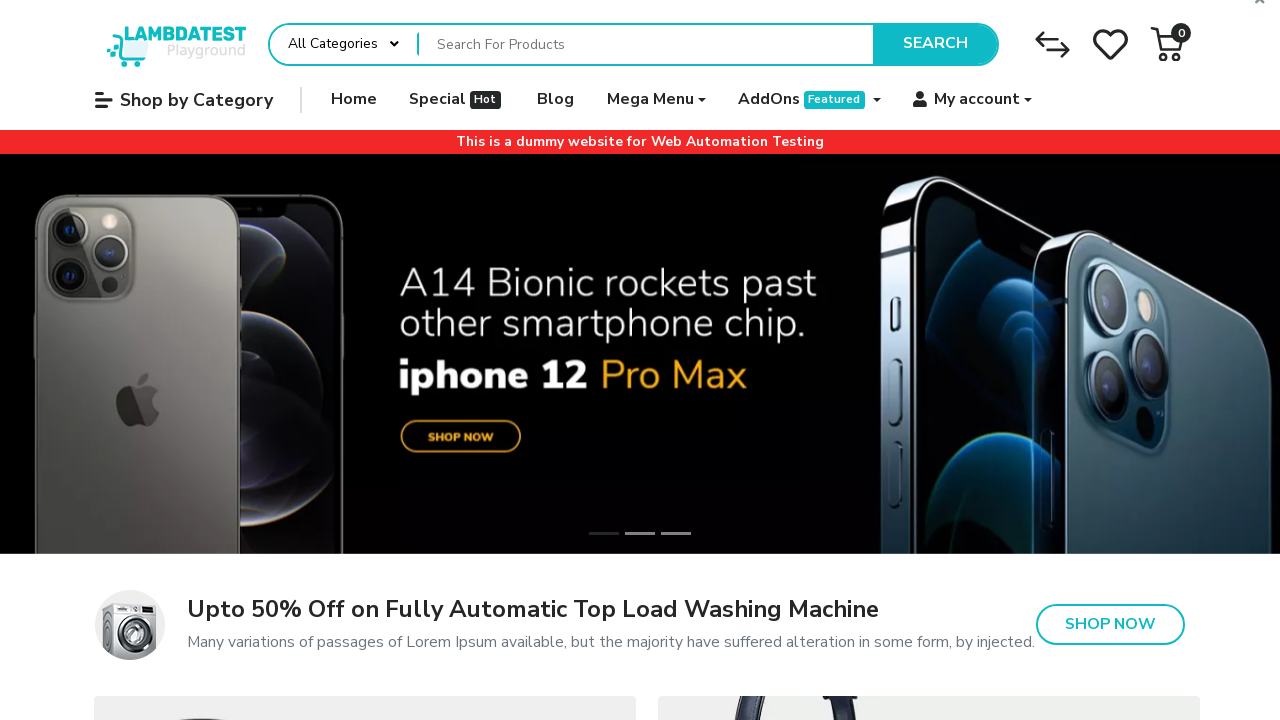

Verified page title is 'Your Store'
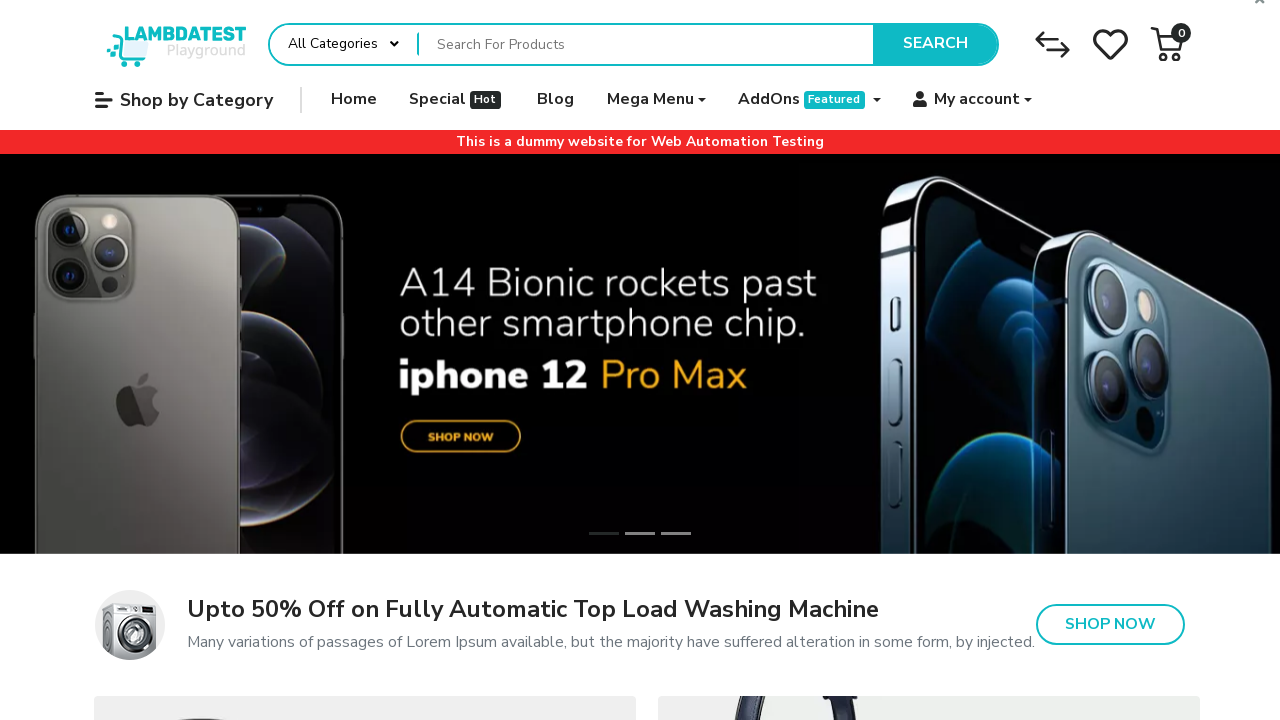

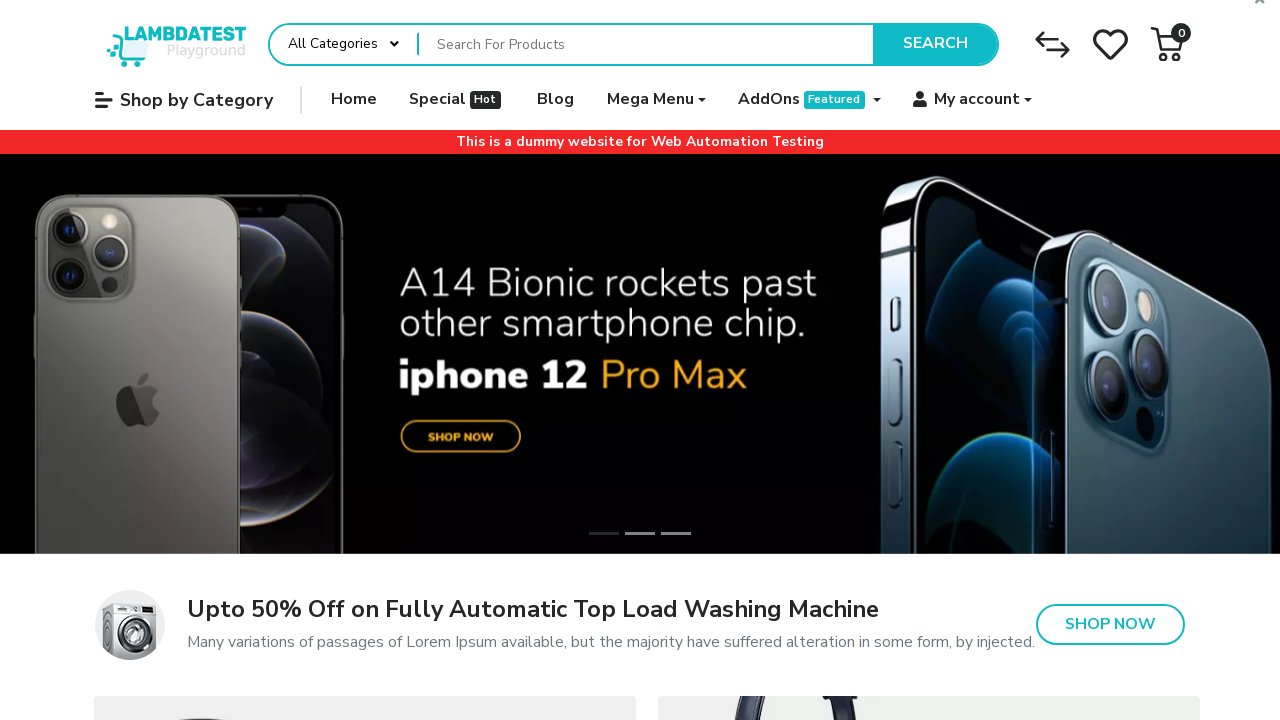